Tests element location by tag name, finding anchor elements on the page

Starting URL: https://vip.ceshiren.com/#/ui_study/locate

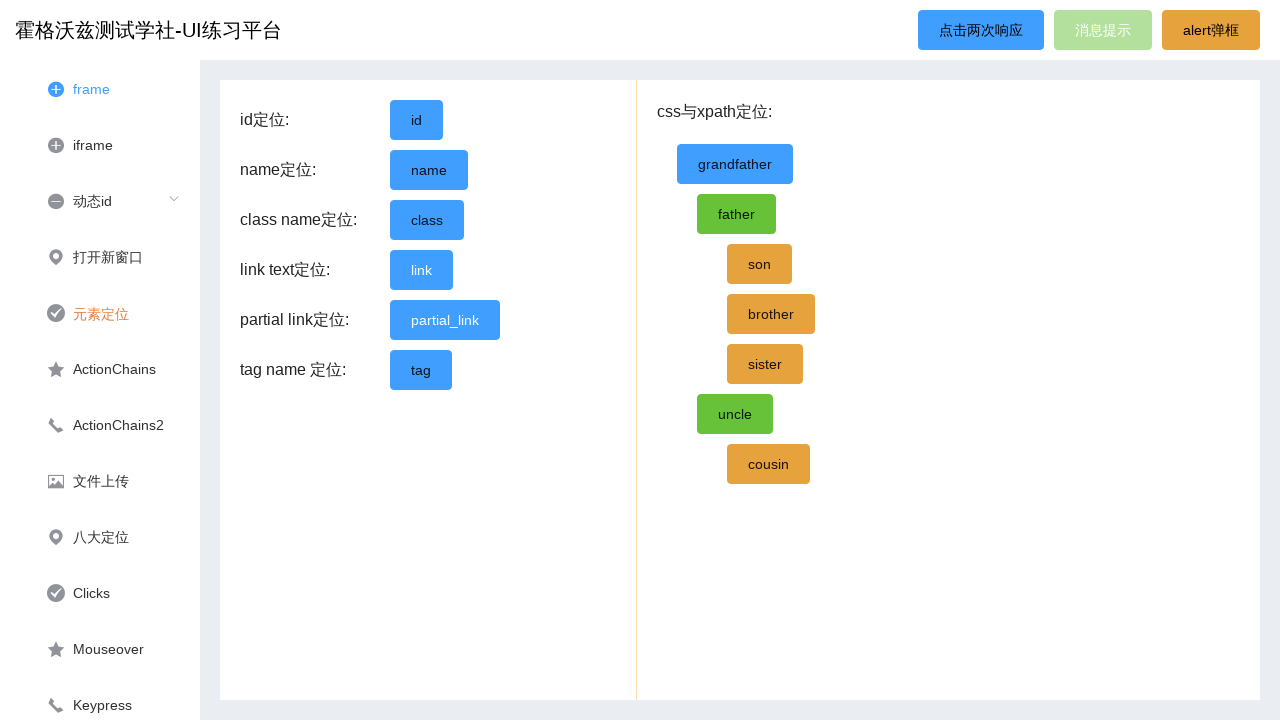

Waited for anchor elements to load on the page
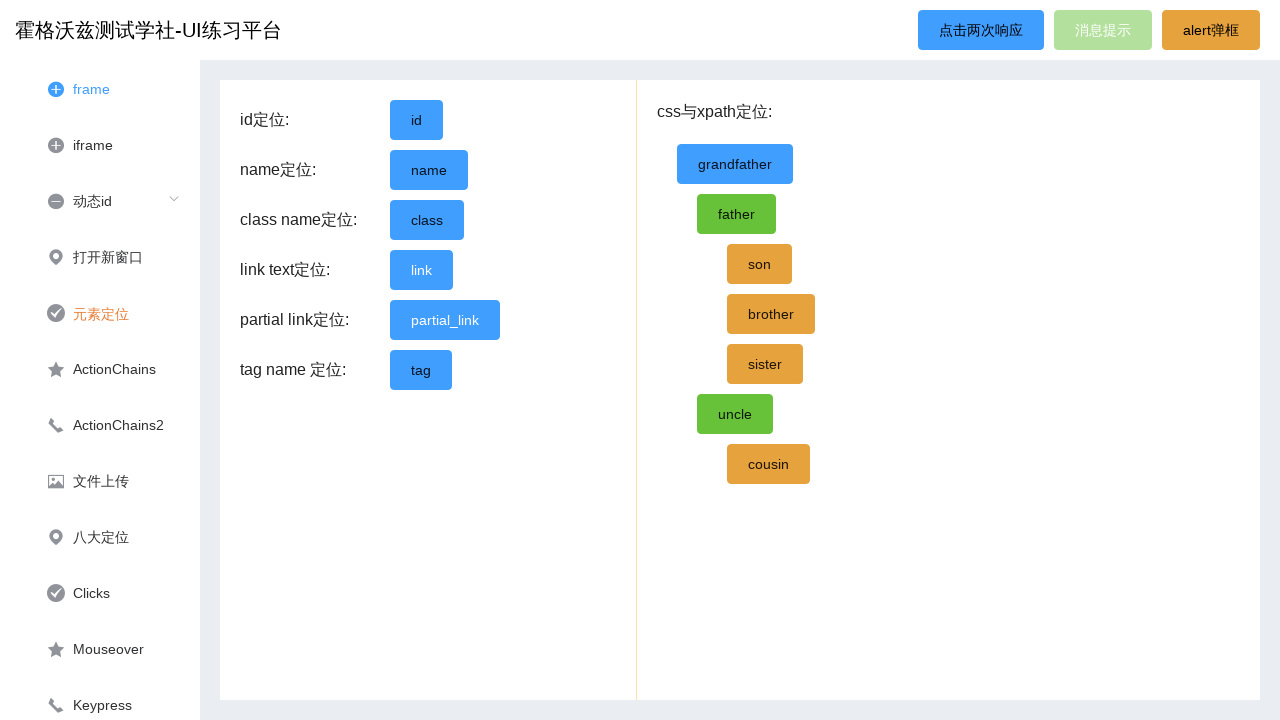

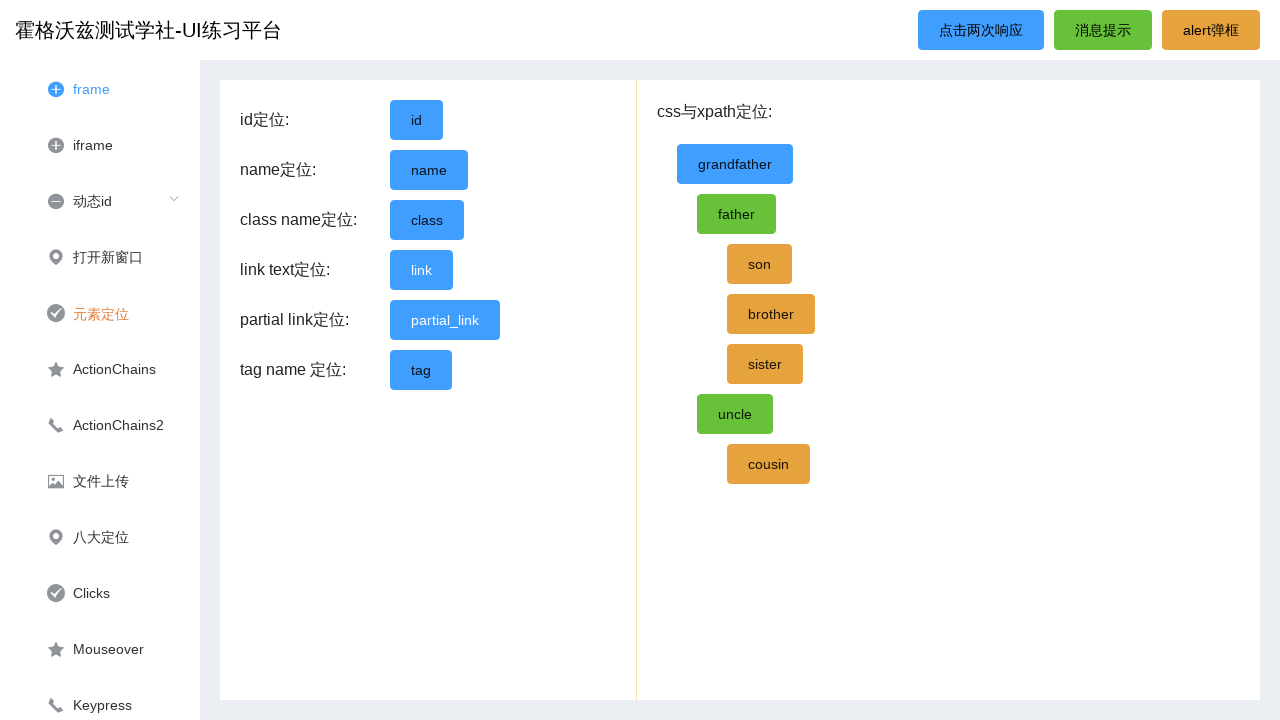